Tests browser window handling by opening a new window, switching to it, and verifying the text content

Starting URL: https://demoqa.com/browser-windows

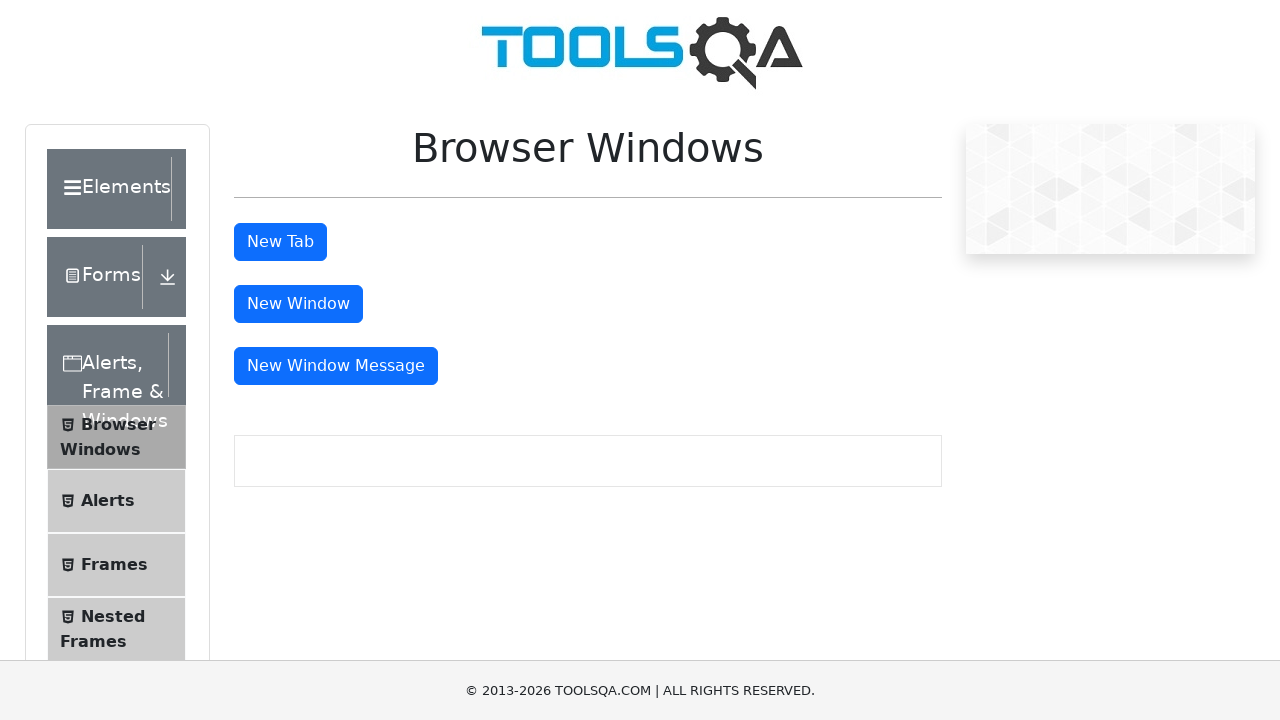

Clicked button to open new window at (298, 304) on #windowButton
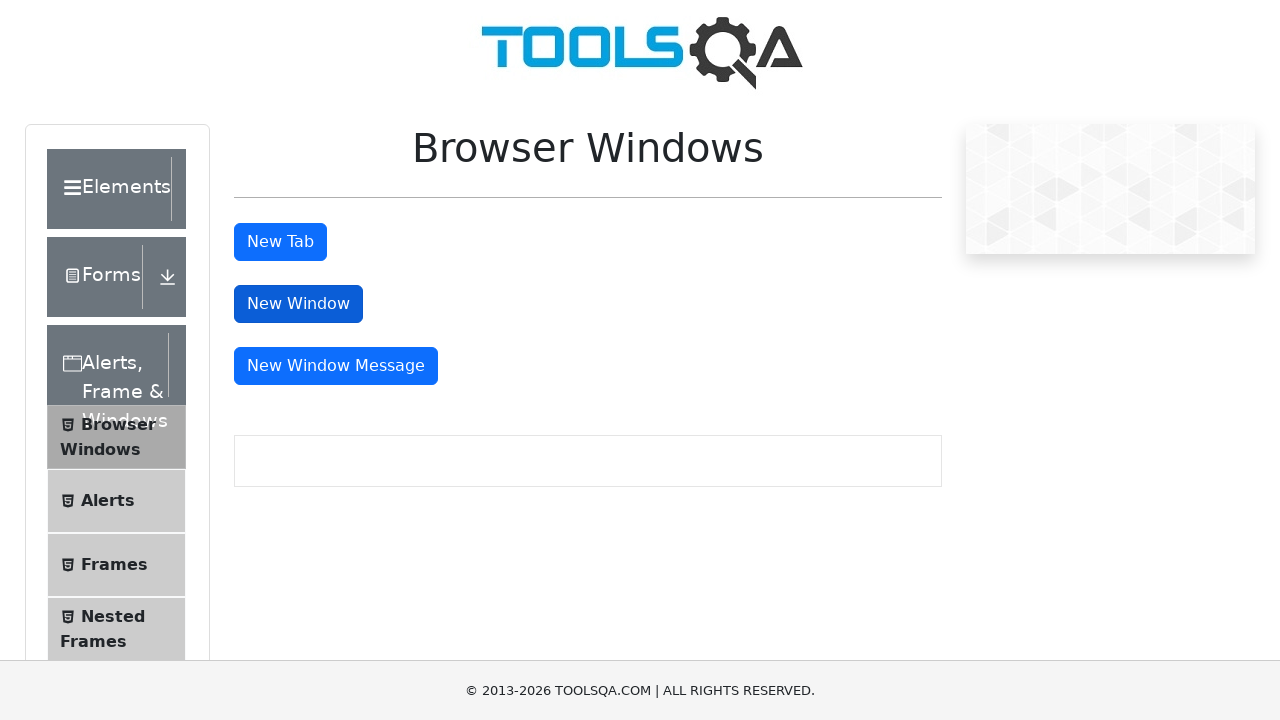

New window/page was opened and captured
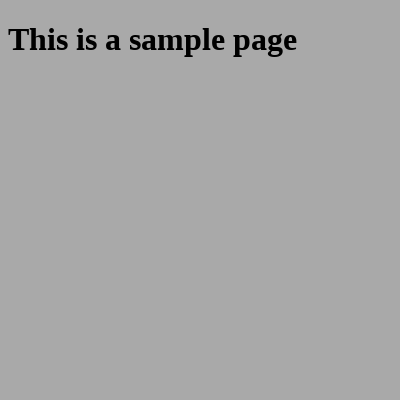

Waited for new page to load completely
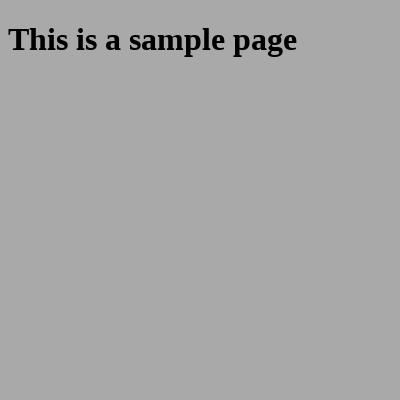

Located the sample heading element in new page
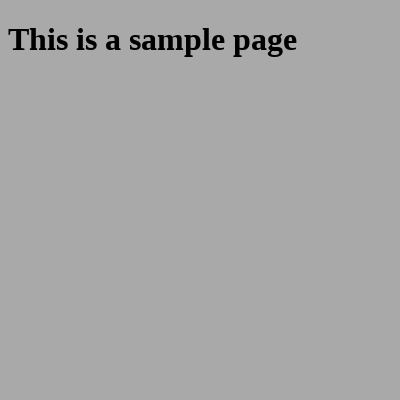

Retrieved text content: 'This is a sample page'
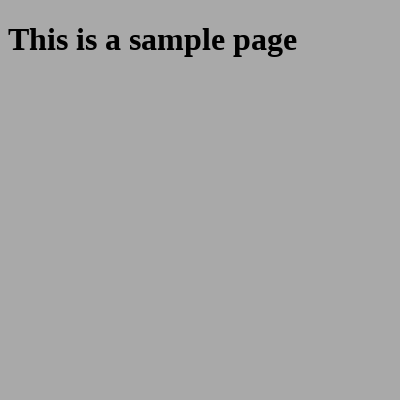

Text verification passed - matches expected content
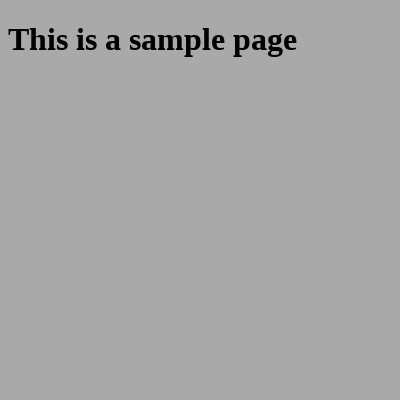

Closed the new window/page
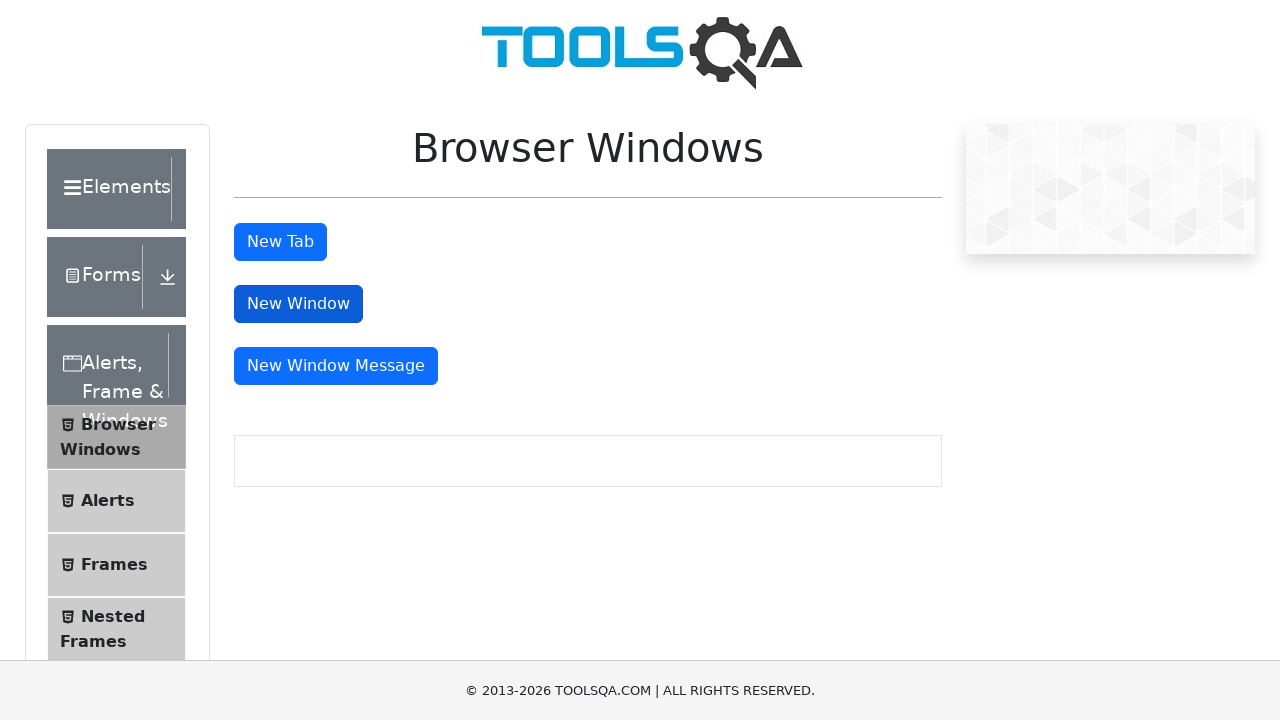

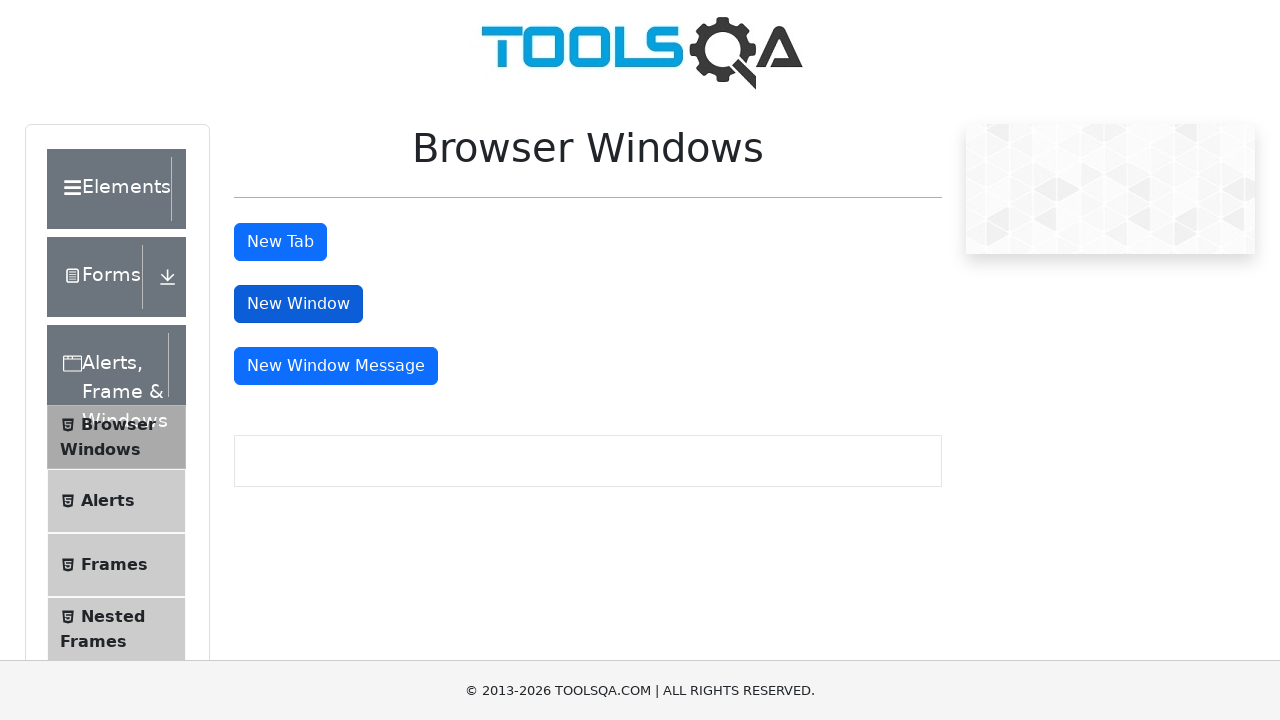